Tests a registration form by filling in first name, last name, and email fields, then submitting the form and verifying the success message.

Starting URL: http://suninjuly.github.io/registration2.html

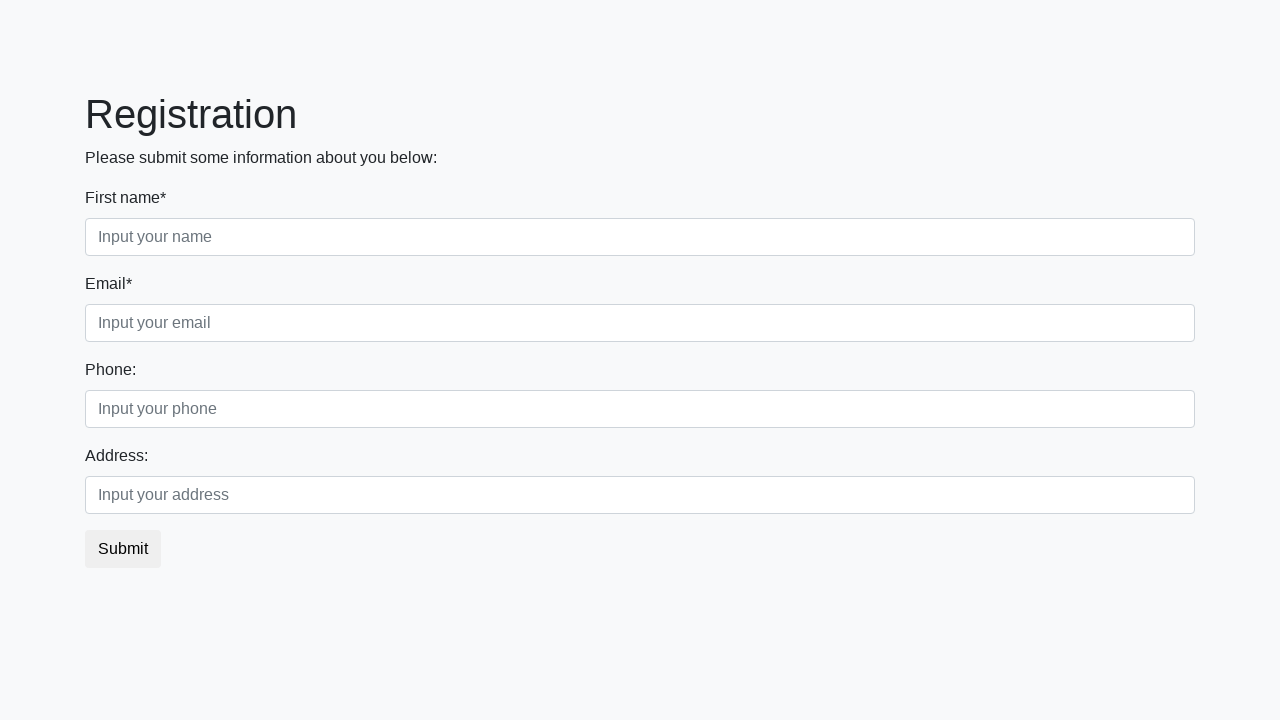

Clicked first name field at (640, 237) on input.form-control.first
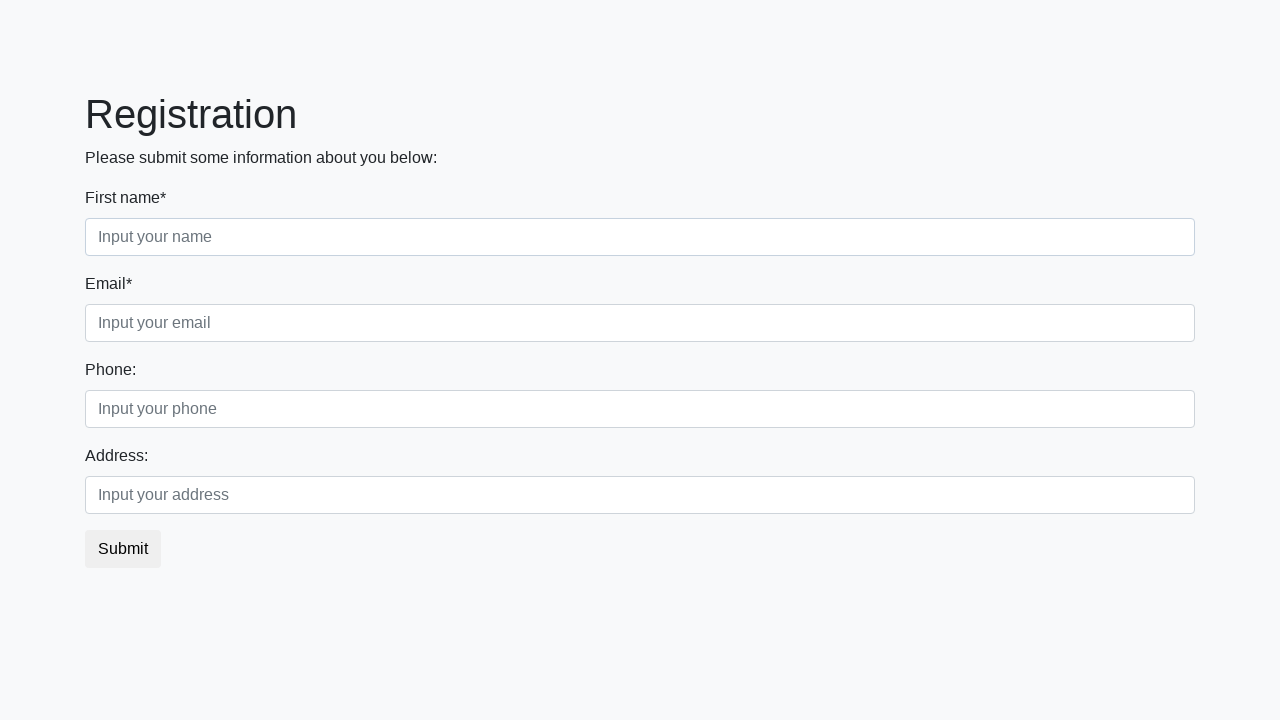

Filled first name field with 'Vyacheslav' on input.form-control.first
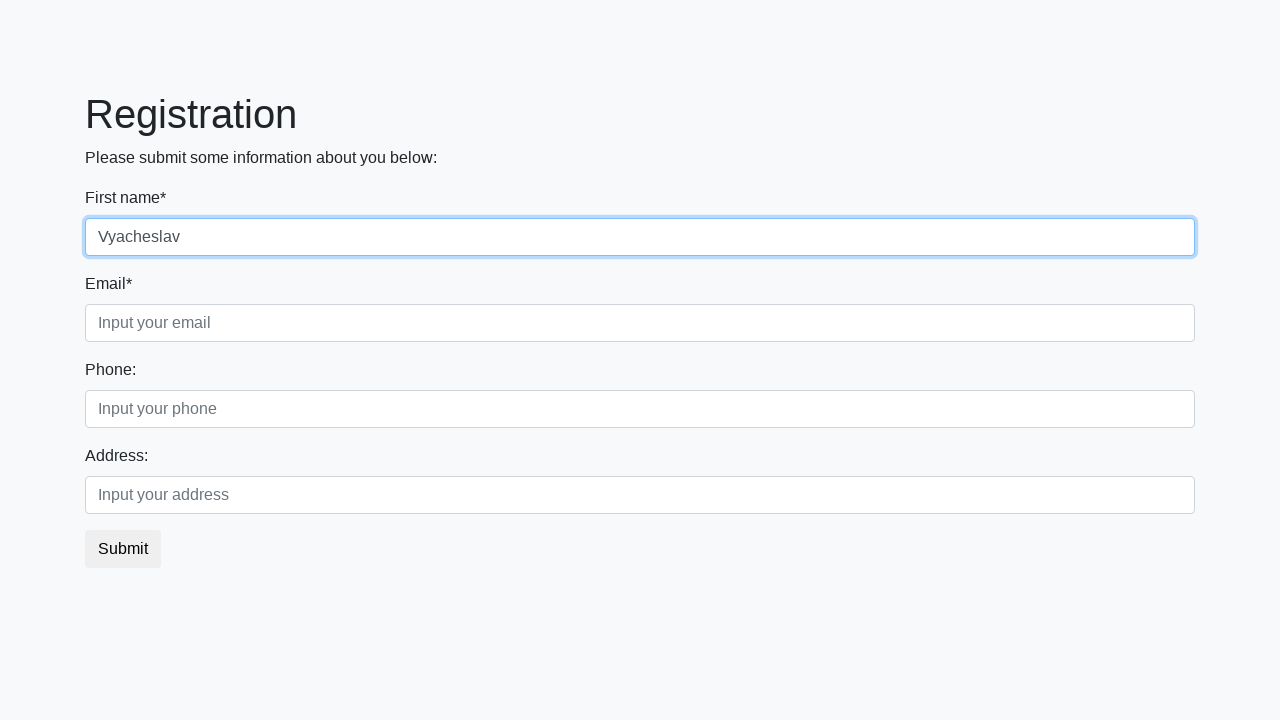

Clicked last name field at (640, 495) on input.form-control.second
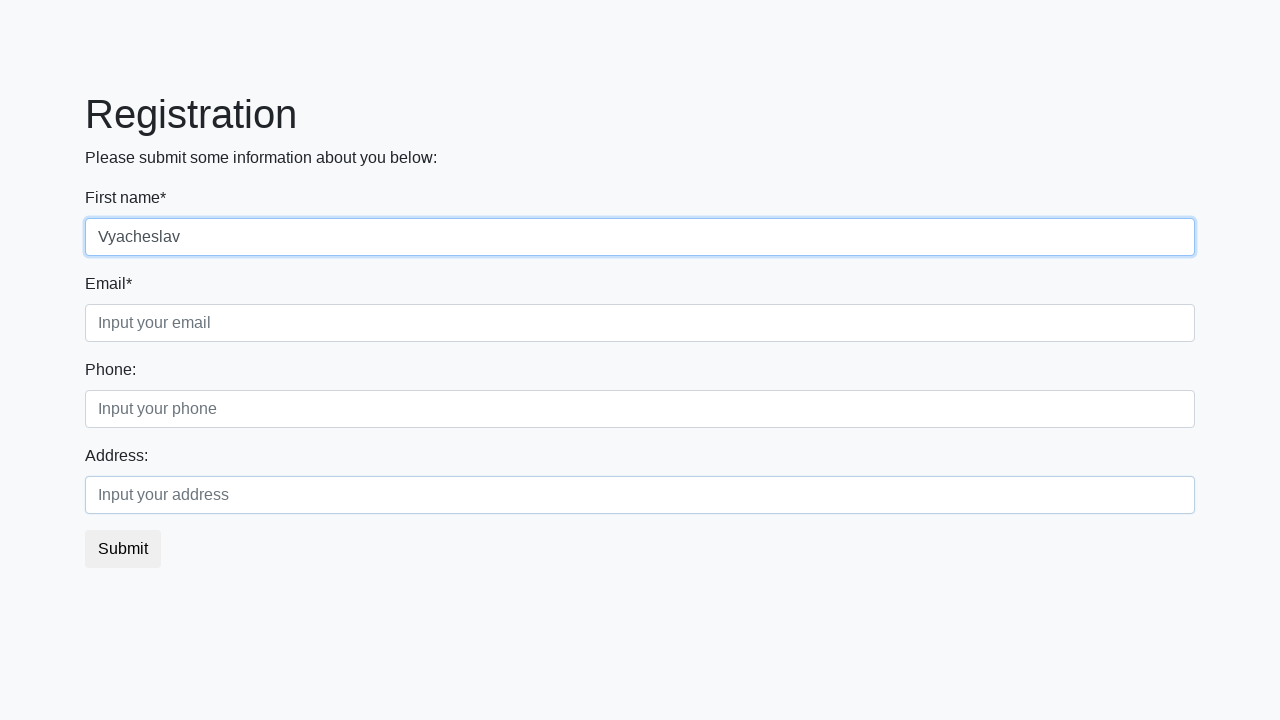

Filled last name field with 'Bondariev' on input.form-control.second
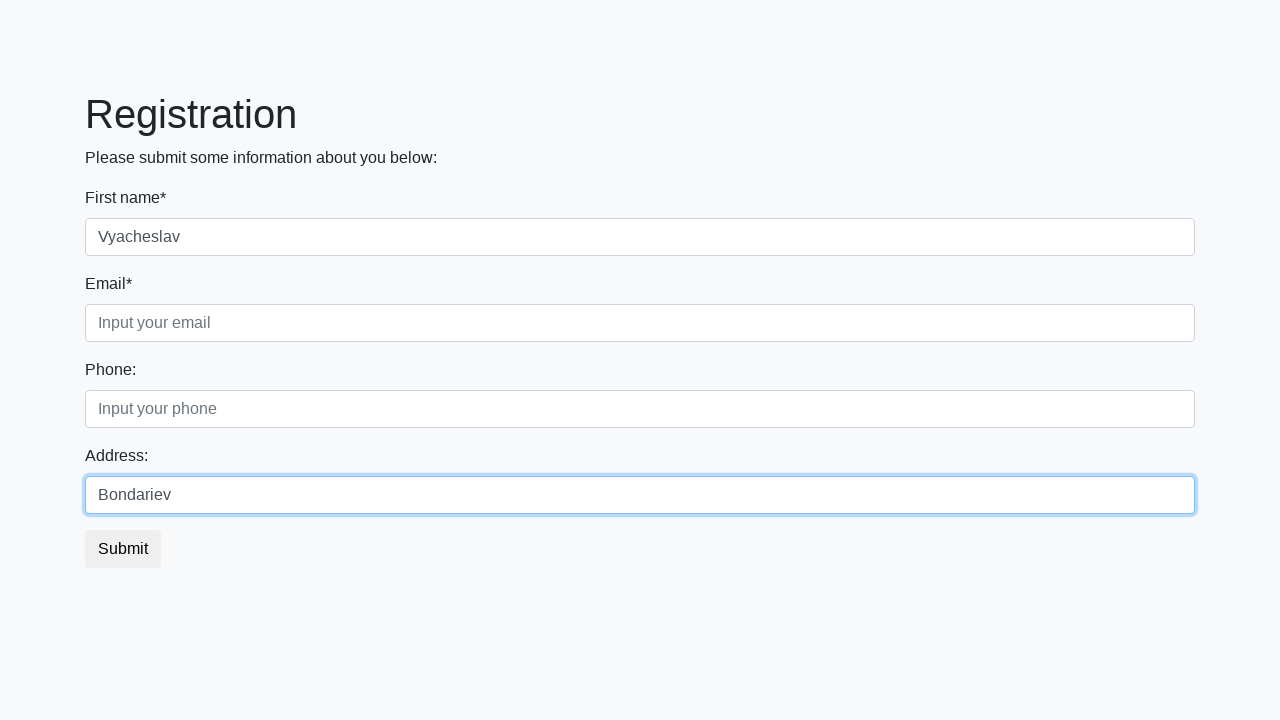

Clicked email/phone field at (640, 323) on input.form-control.third
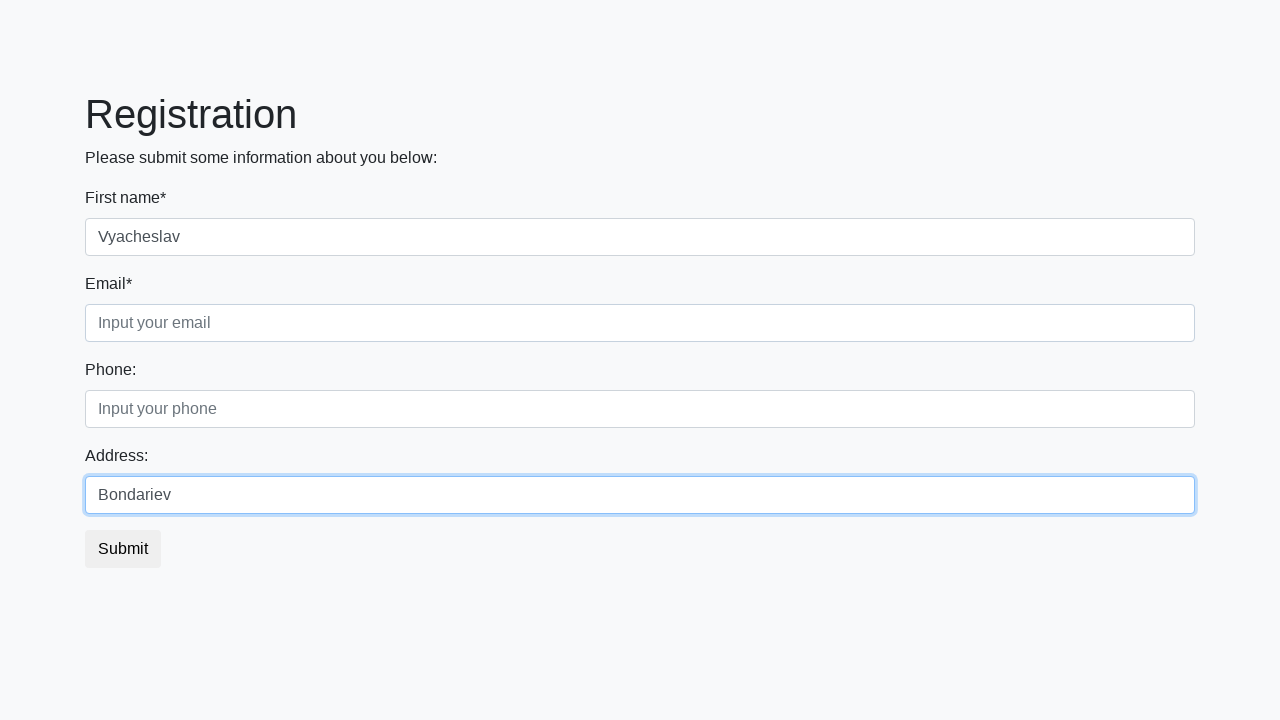

Filled email/phone field with '573918824' on input.form-control.third
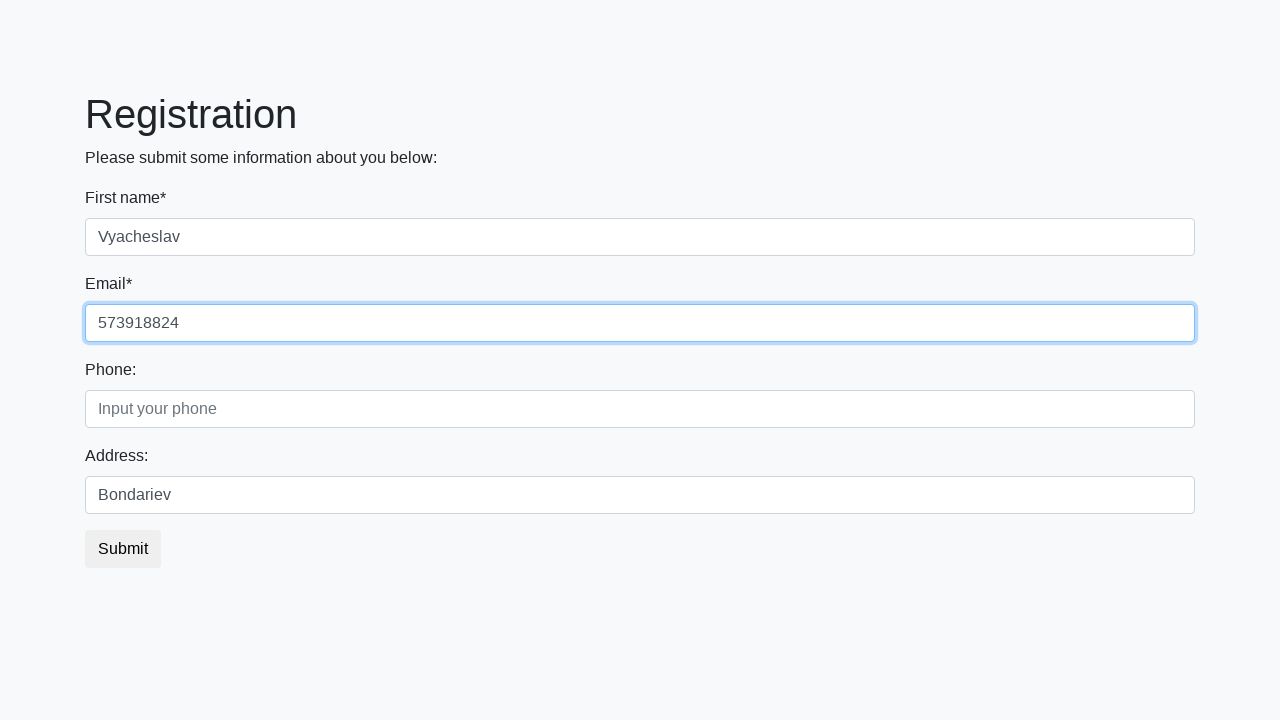

Clicked the submit button at (123, 549) on button.btn.btn-default
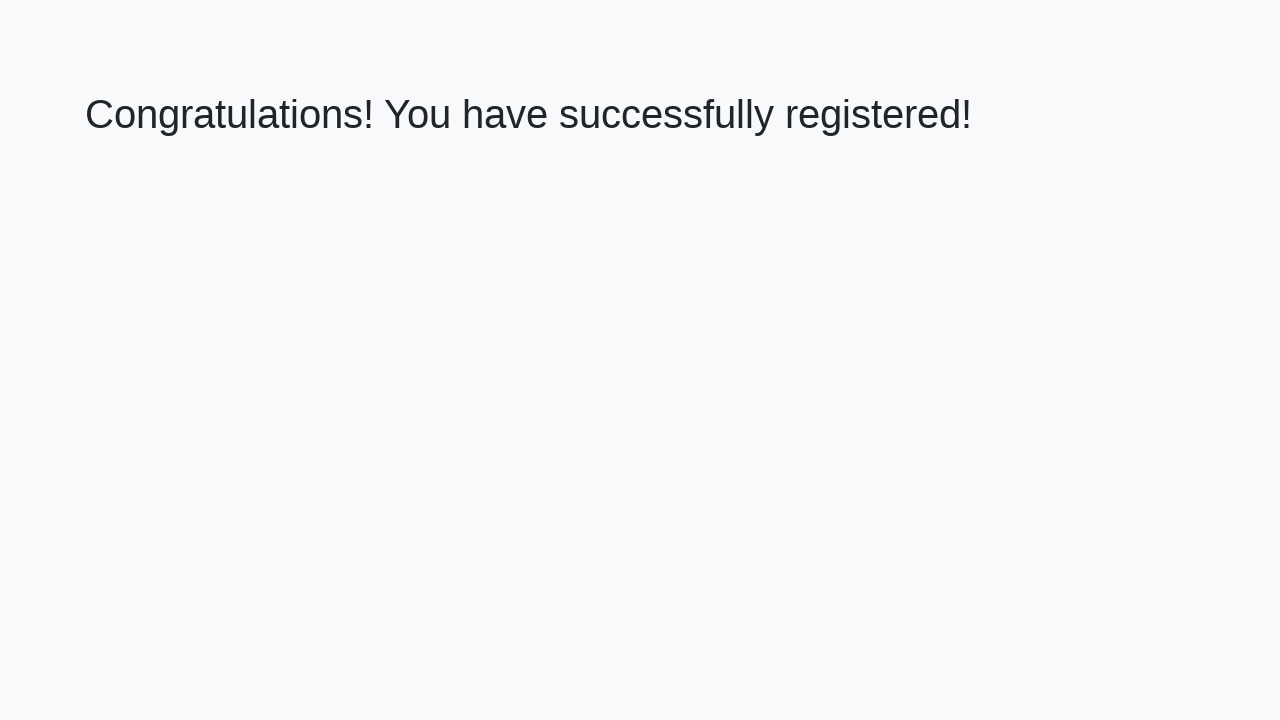

Success message header loaded
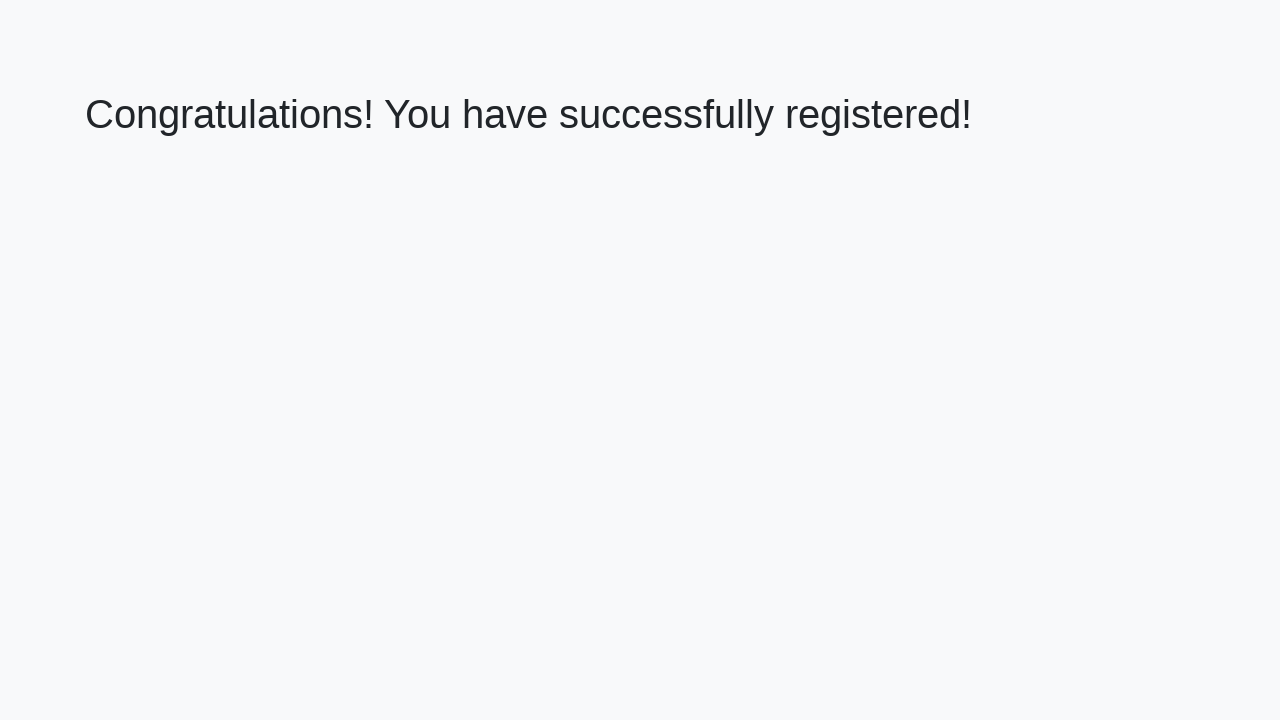

Retrieved success message text content
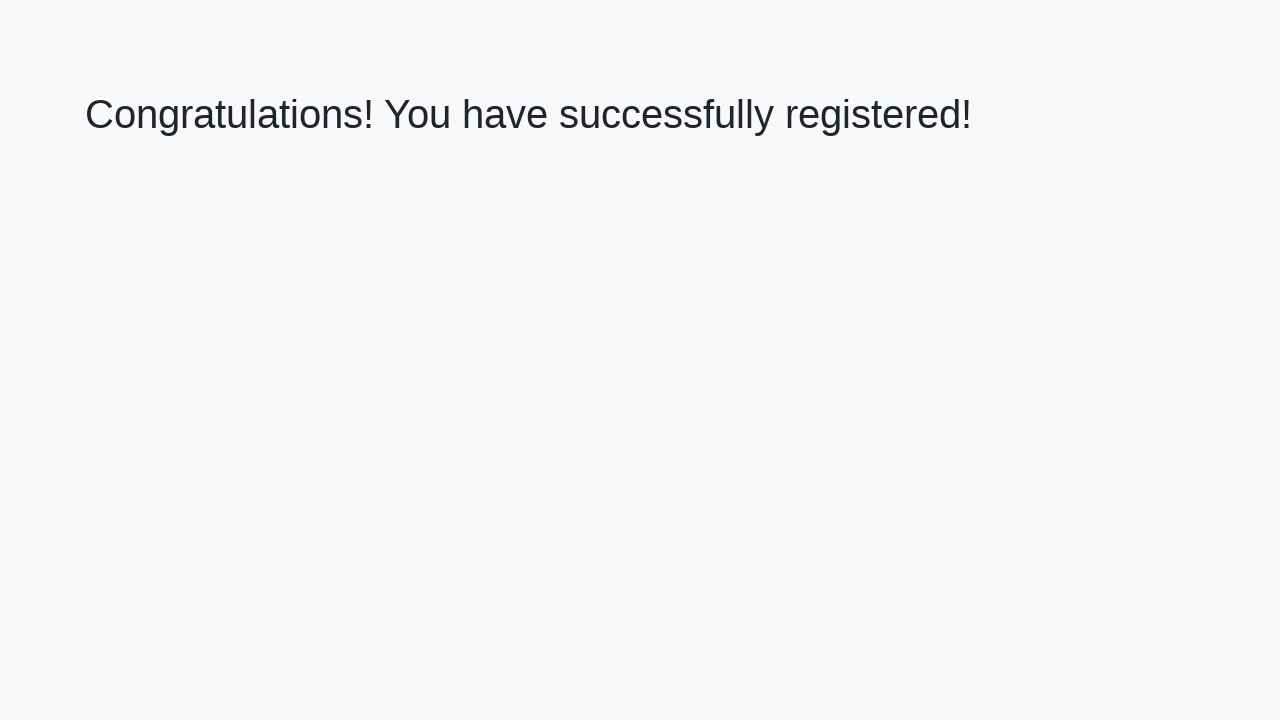

Verified success message: 'Congratulations! You have successfully registered!'
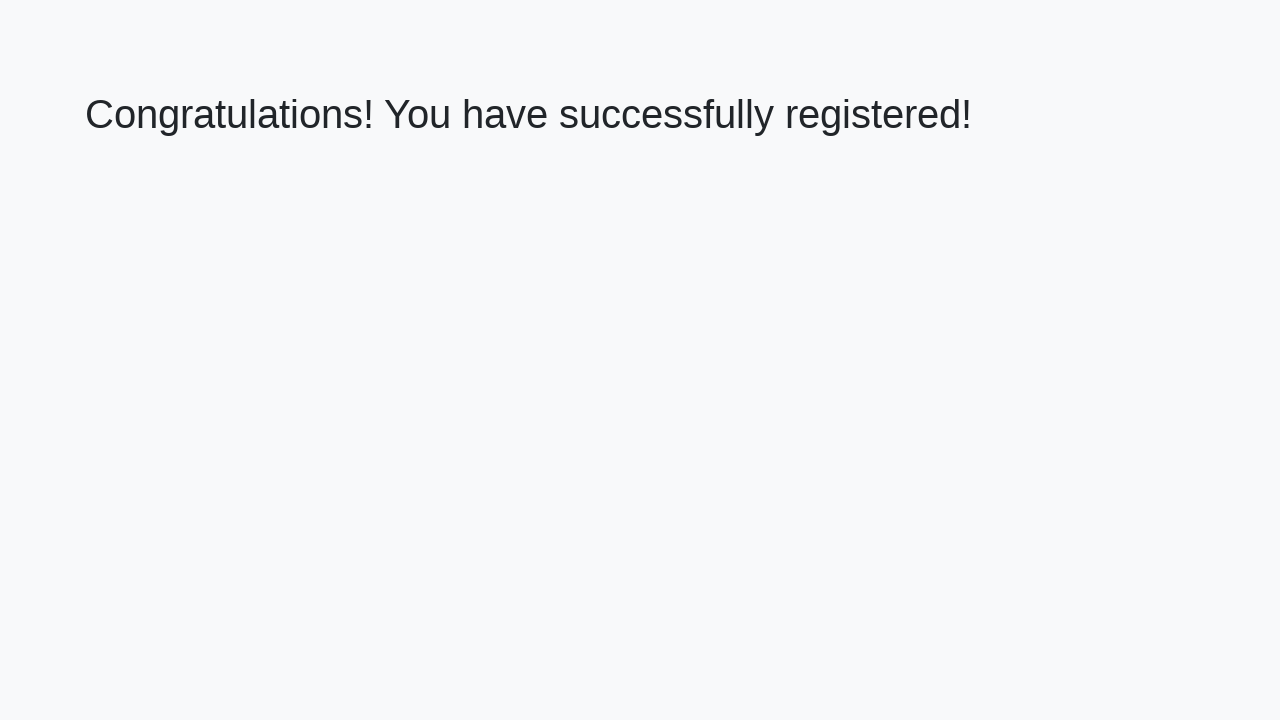

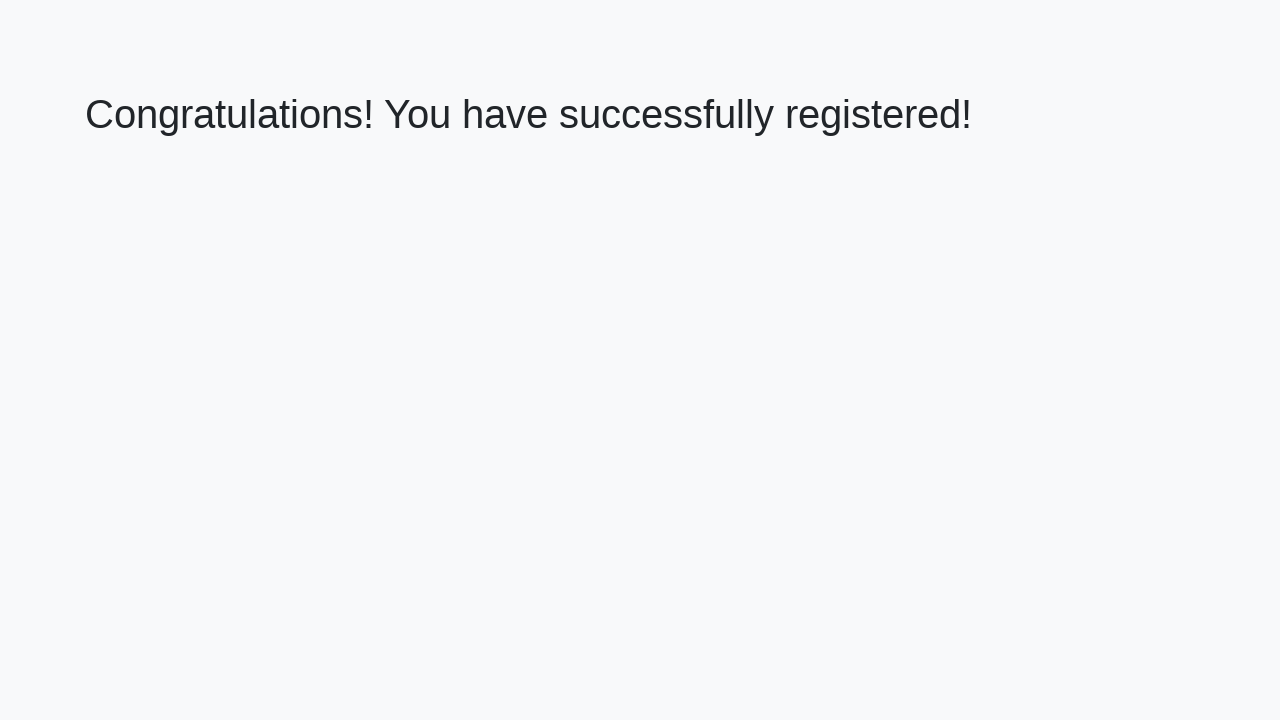